Tests geolocation functionality by setting a mock location (Mount Everest coordinates), clicking the "get coordinates" button, and verifying the coordinates element becomes visible.

Starting URL: https://bonigarcia.dev/selenium-webdriver-java/geolocation.html

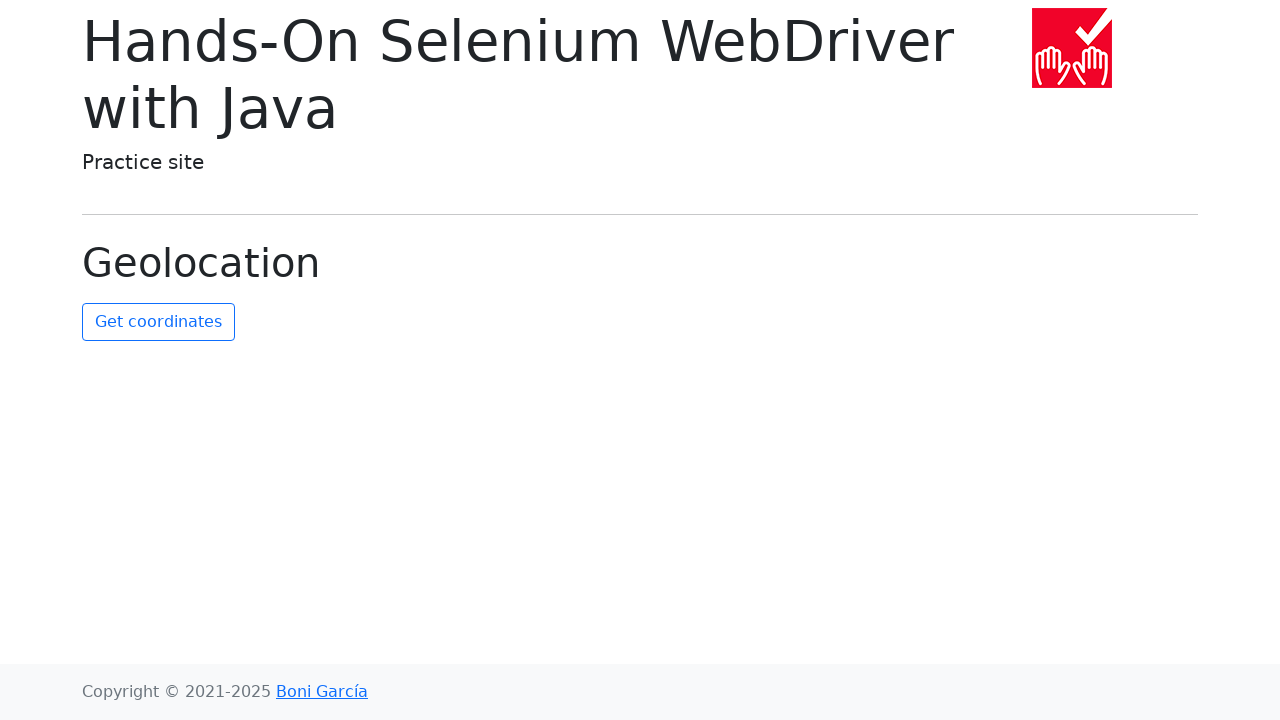

Granted geolocation permission to the browser context
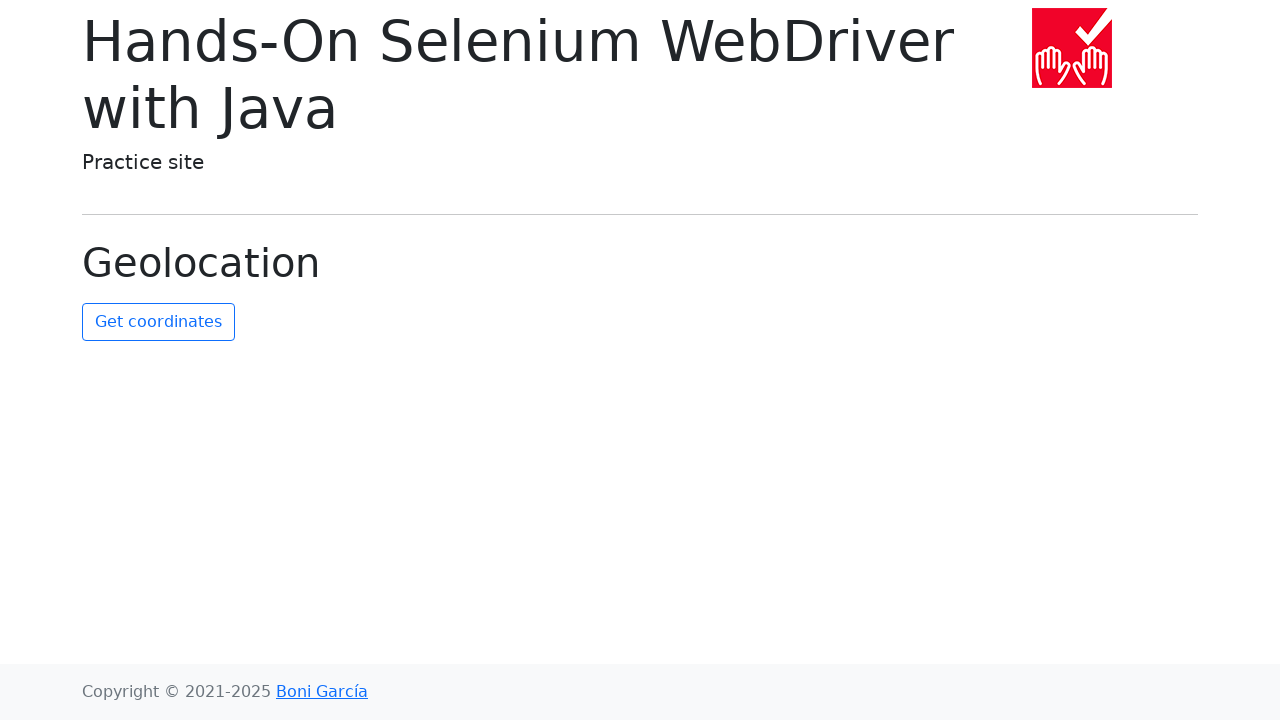

Set mock geolocation to Mount Everest coordinates (27.5916°N, 86.5640°E)
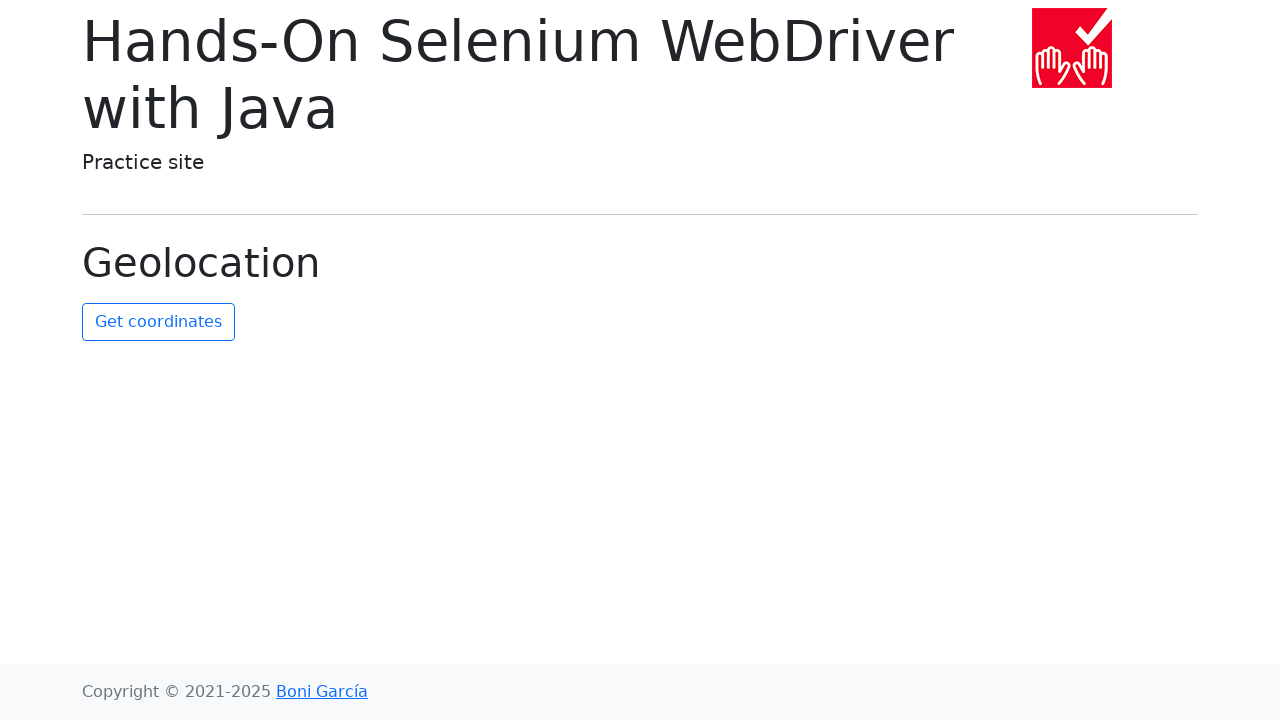

Navigated to geolocation test page
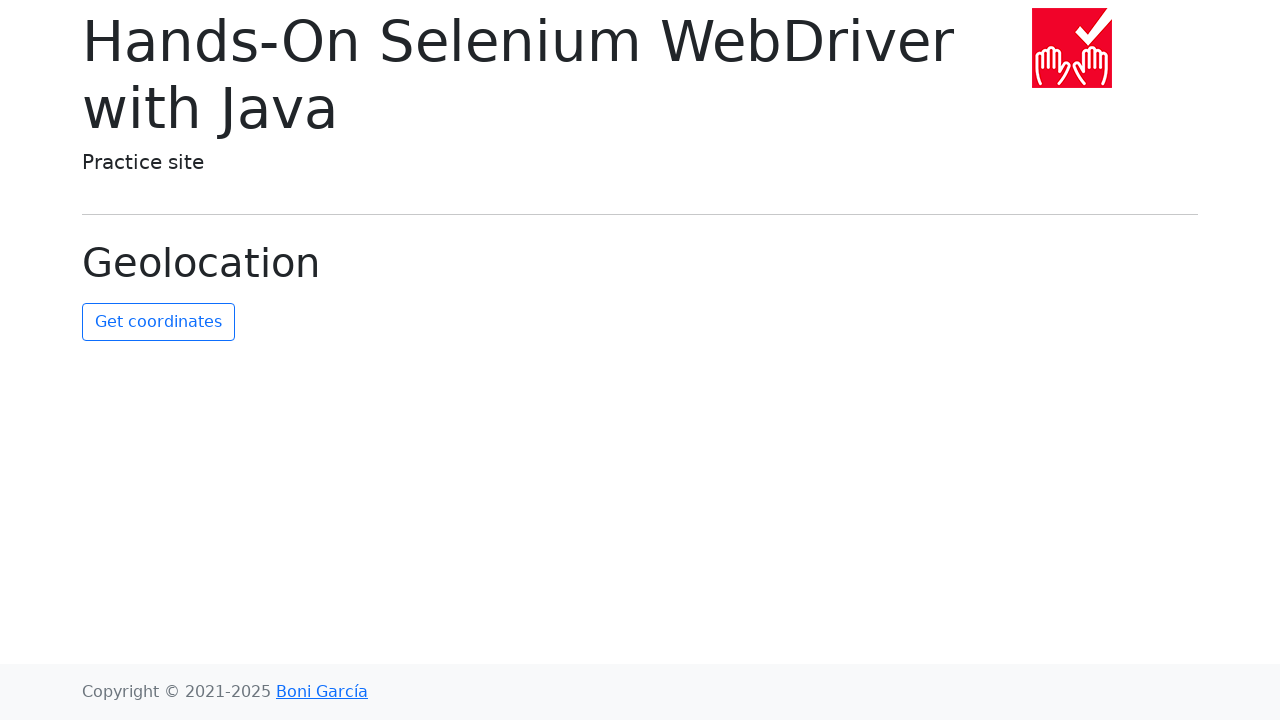

Clicked the 'get coordinates' button at (158, 322) on #get-coordinates
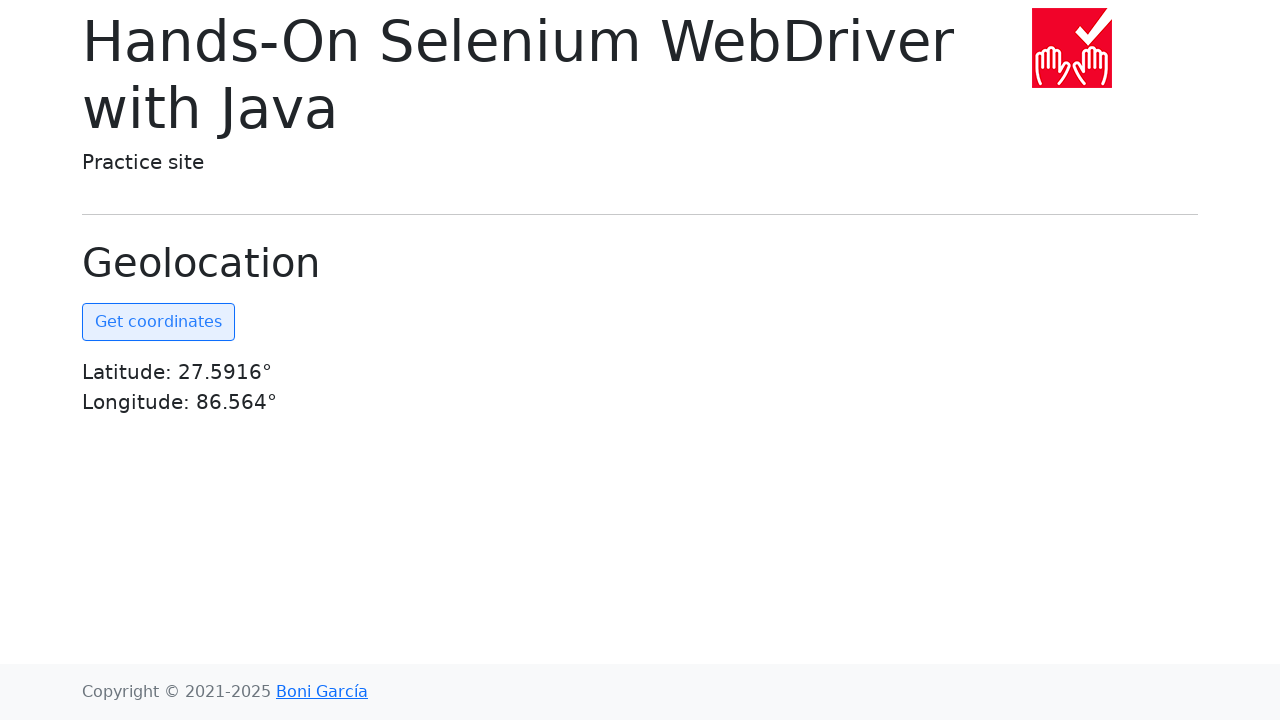

Coordinates element became visible, confirming geolocation functionality works
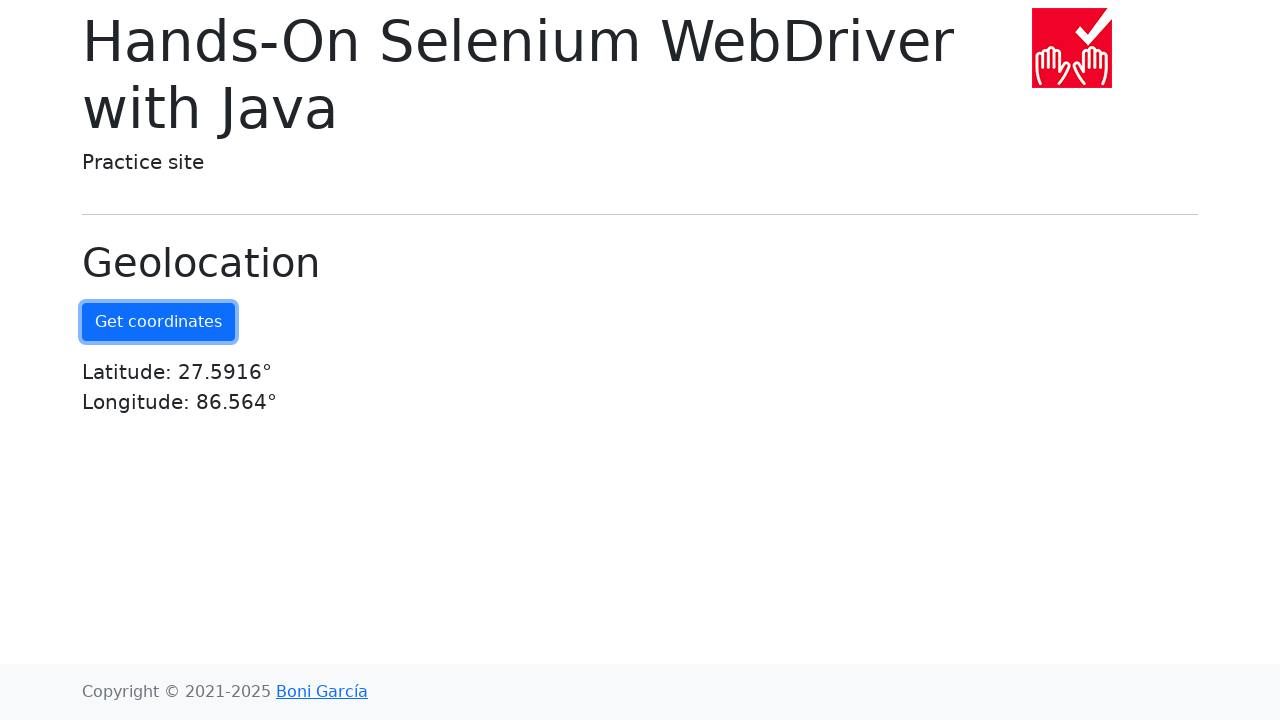

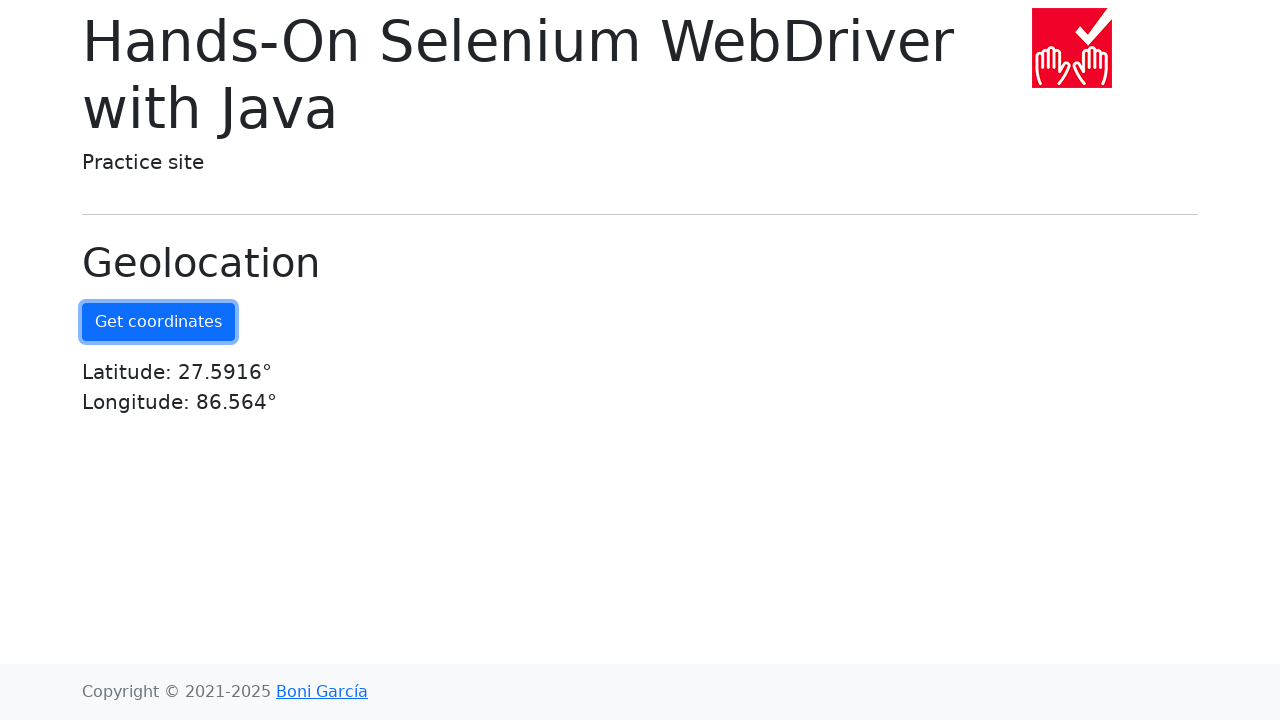